Monitors multiple product pages in separate tabs, refreshing periodically to check for availability and attempts to add items to cart when available

Starting URL: https://www.bestbuy.com/

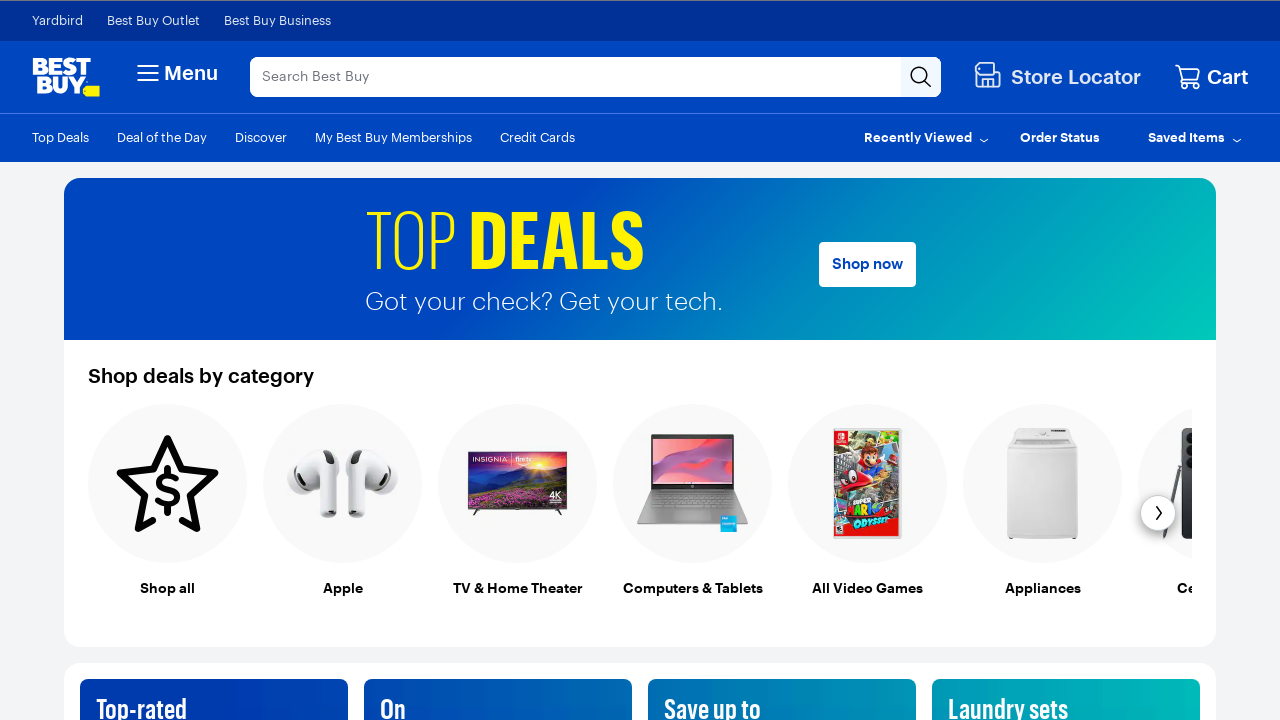

Navigated to first product URL
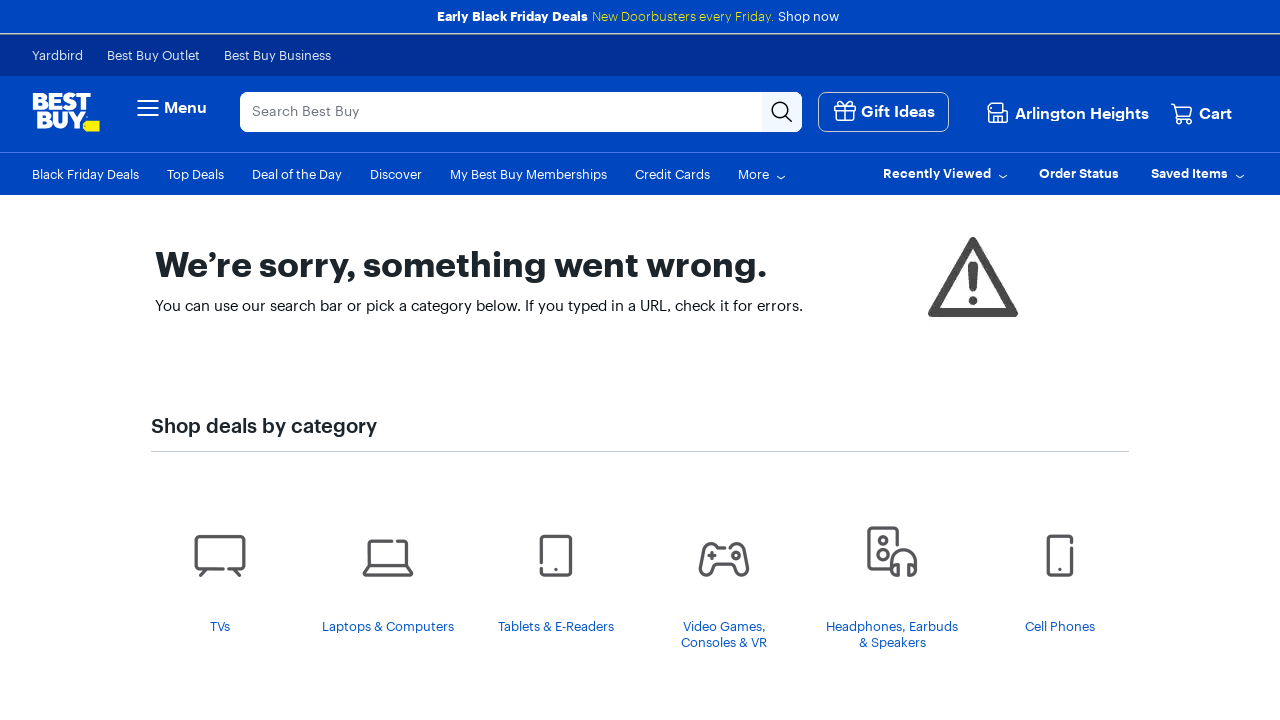

Waited 2 seconds for page to load
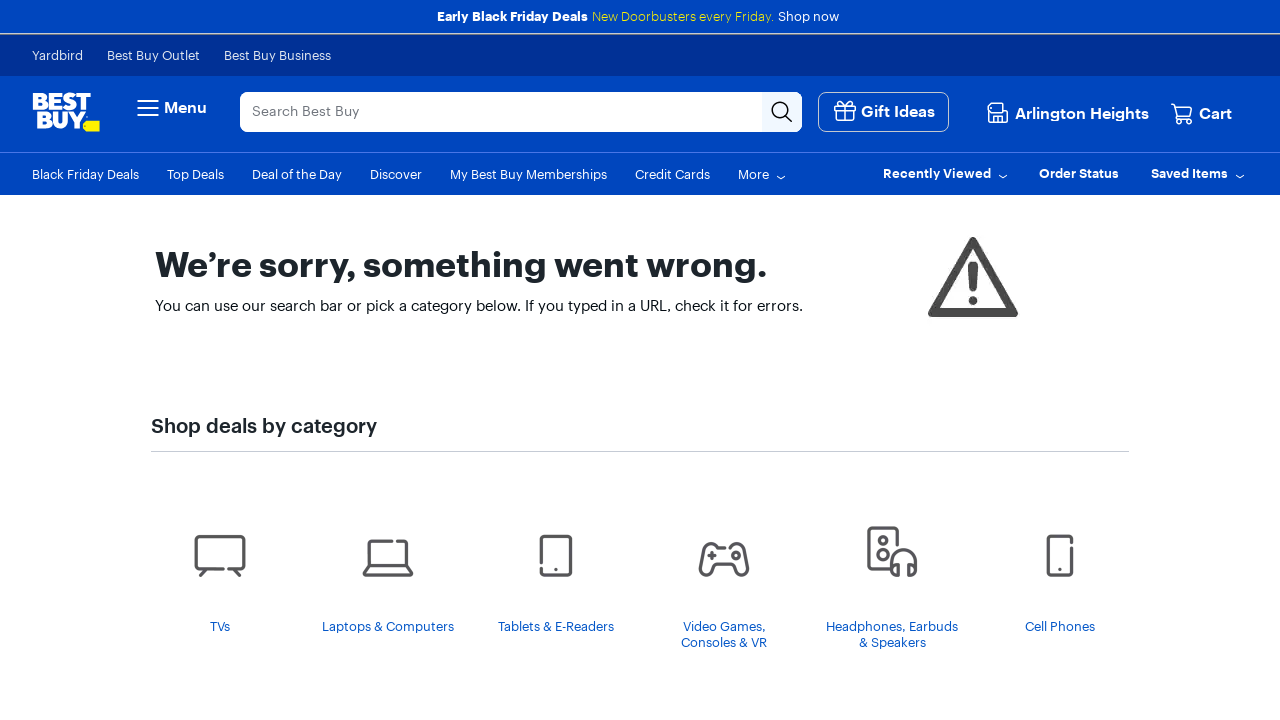

Created new page/tab
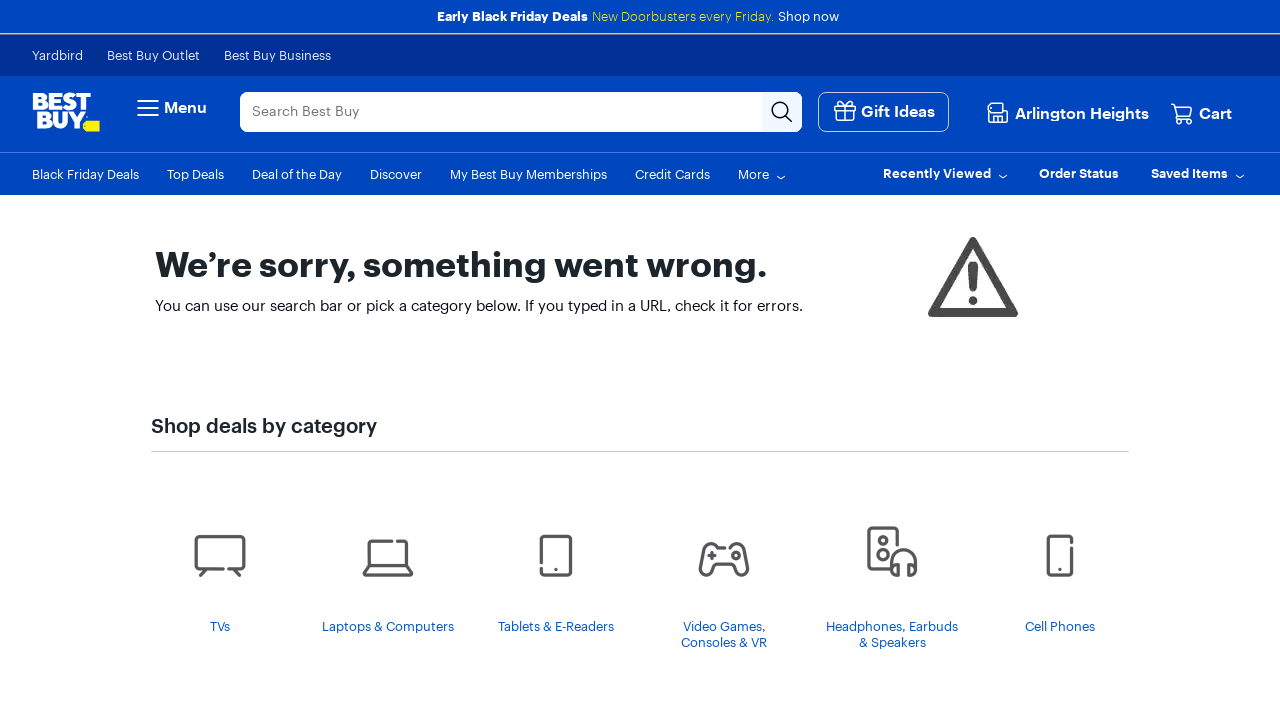

Navigated to second product URL in new tab
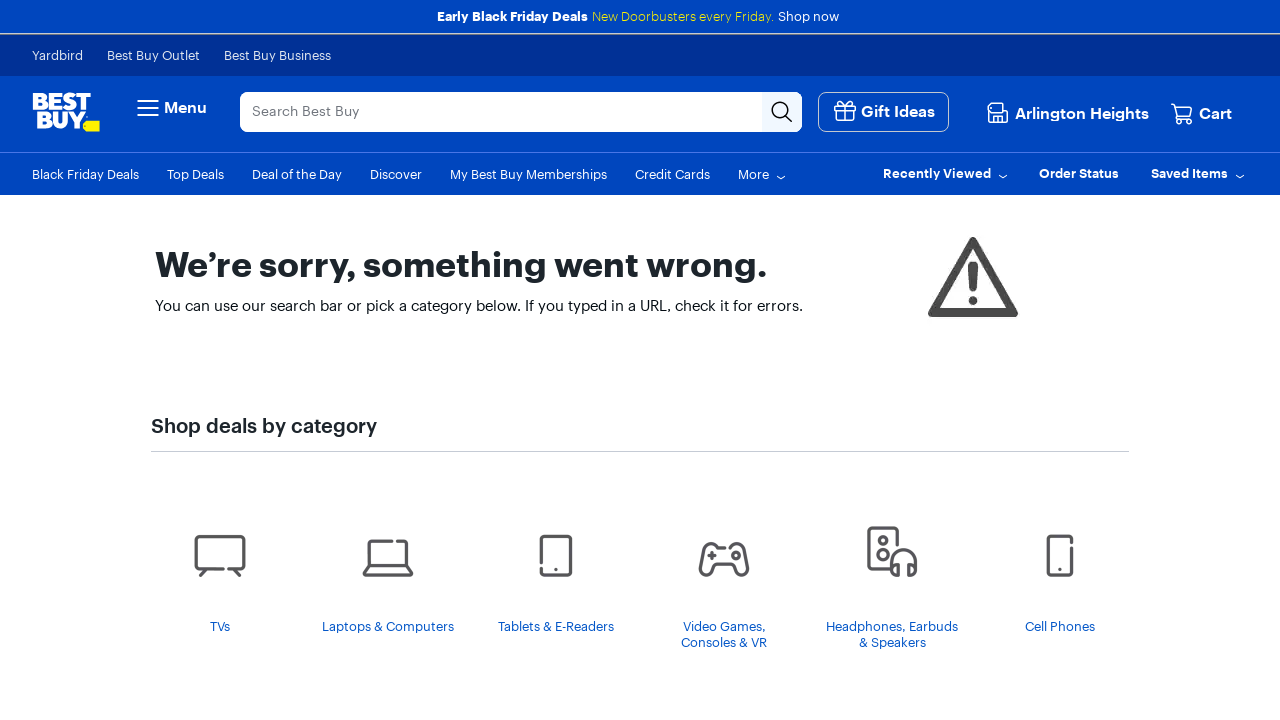

Waited 2 seconds for second product page to load
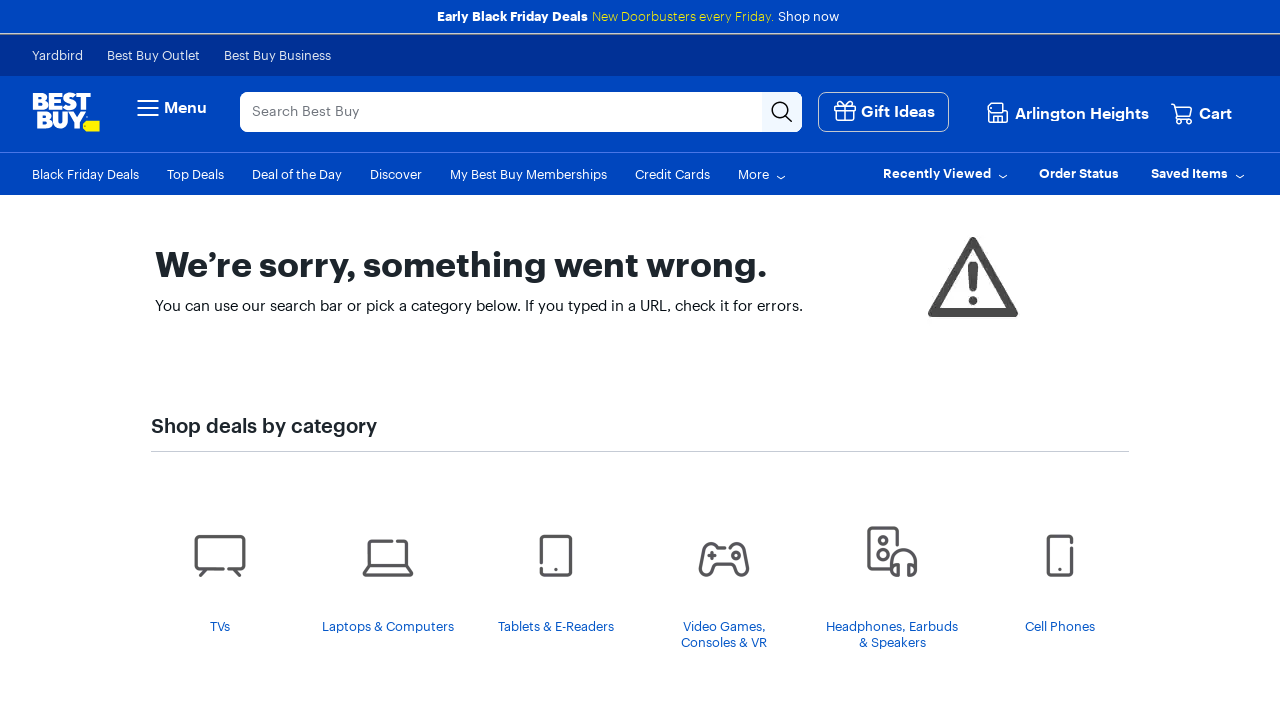

Started monitoring tab 1
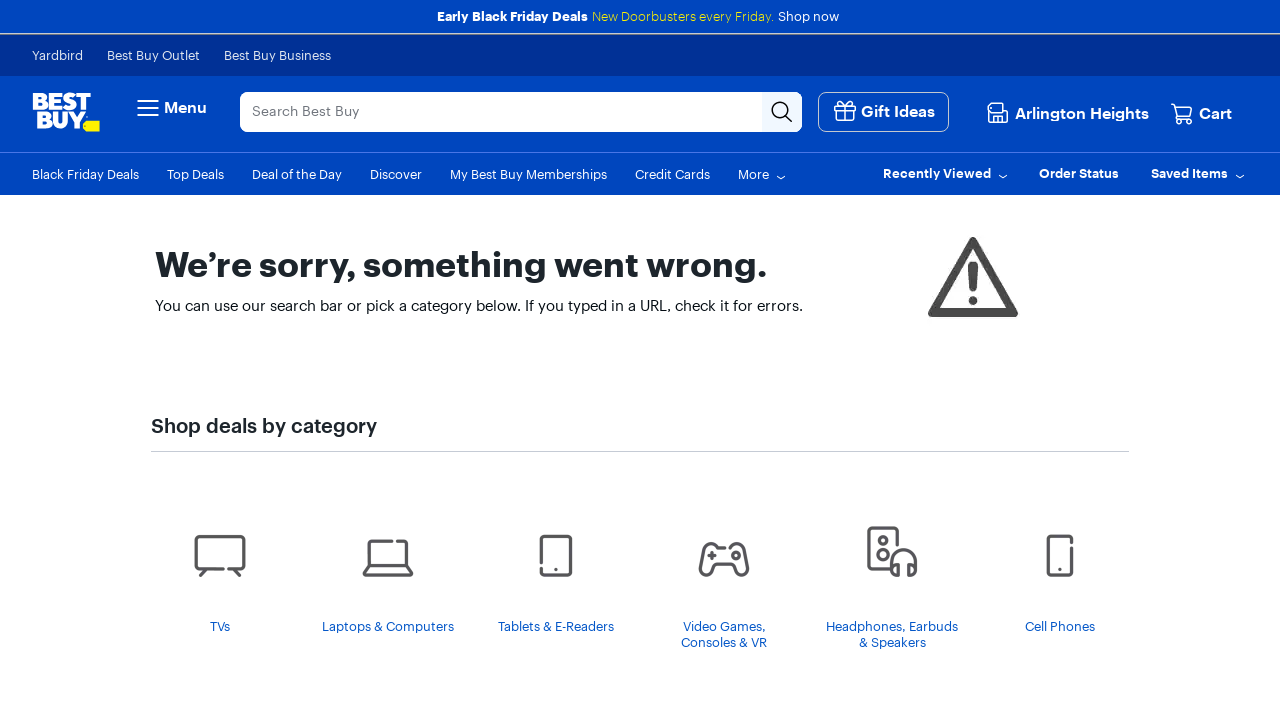

Buy button not found in tab 1, product not available
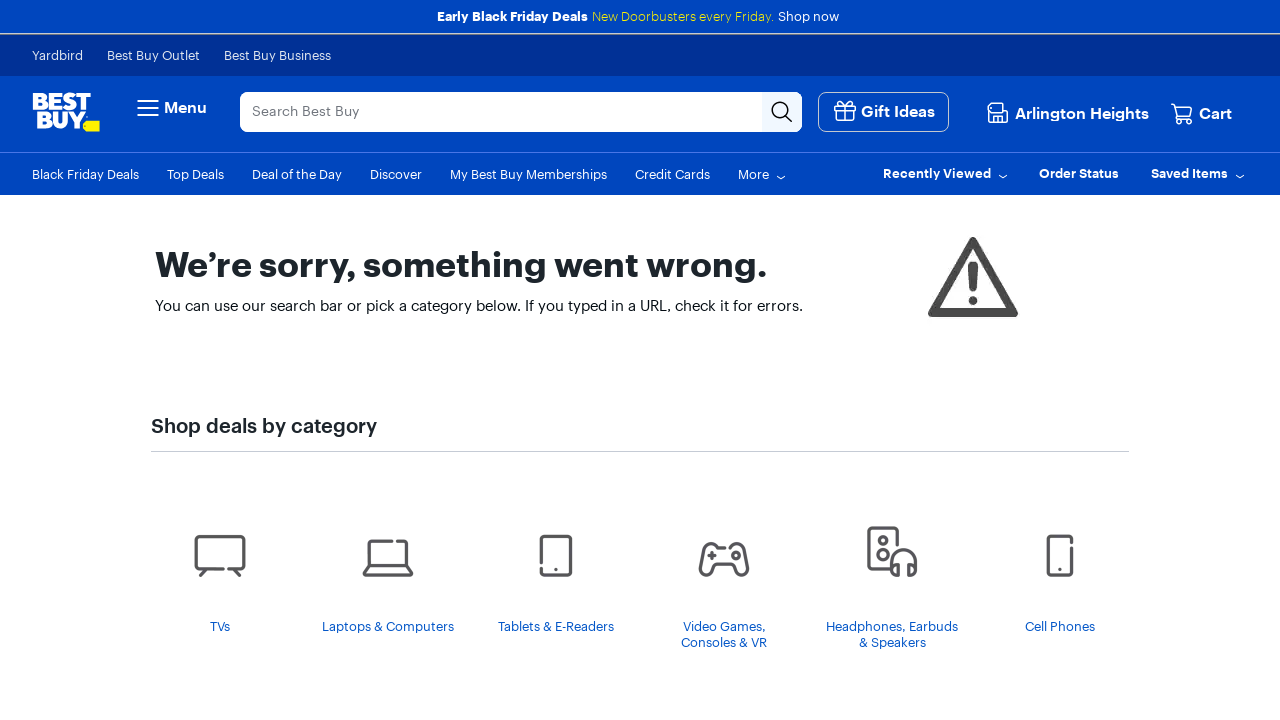

Reloaded product page in tab 1
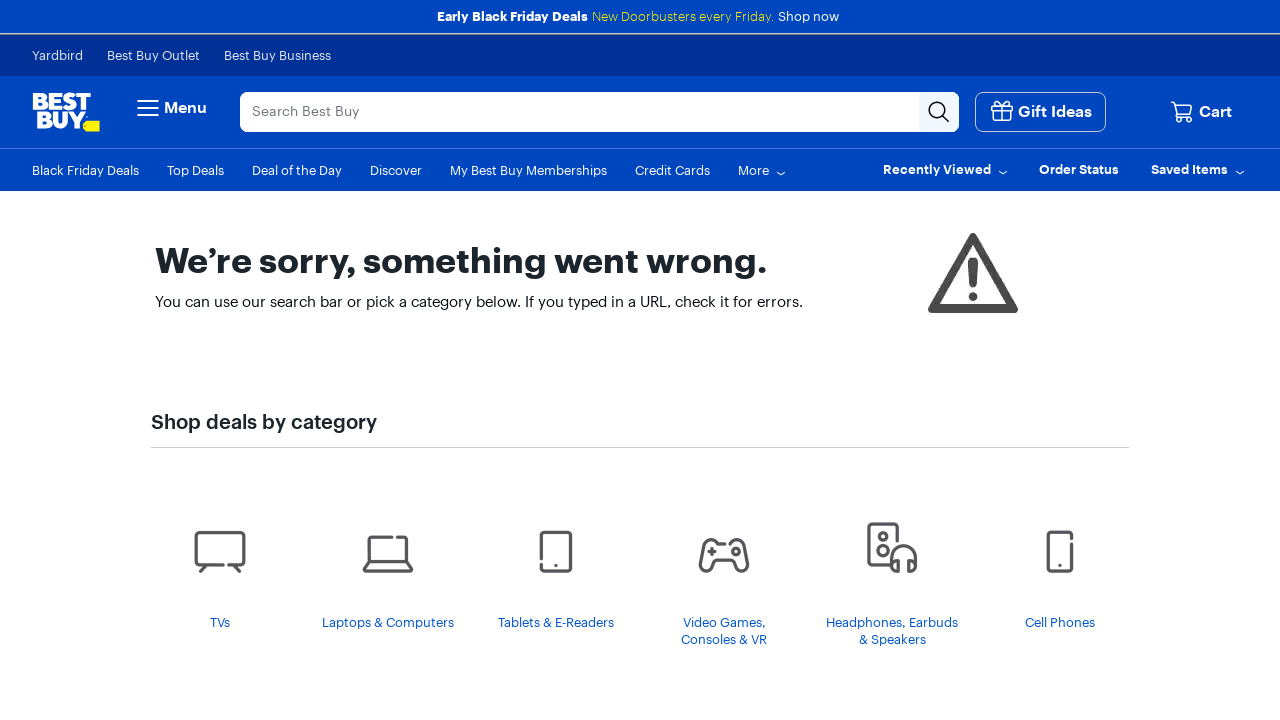

Scrolled page to 361px in tab 1
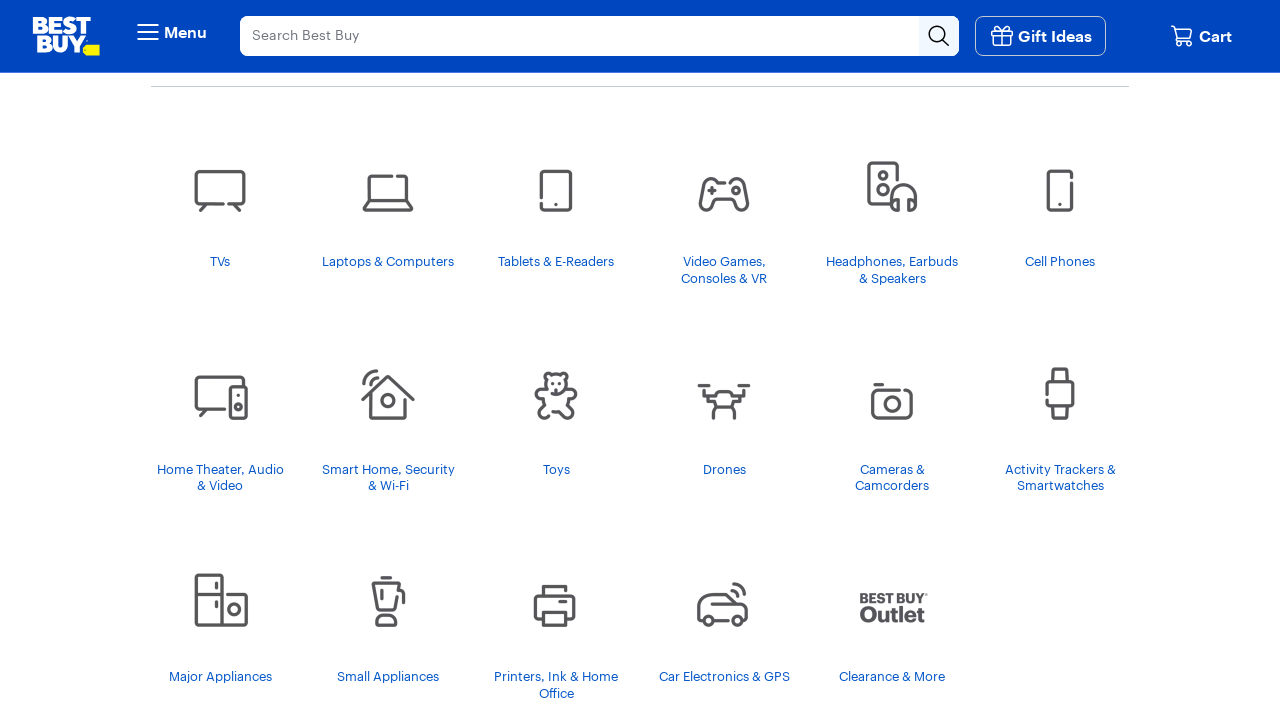

Waited 2308ms before next check in tab 1
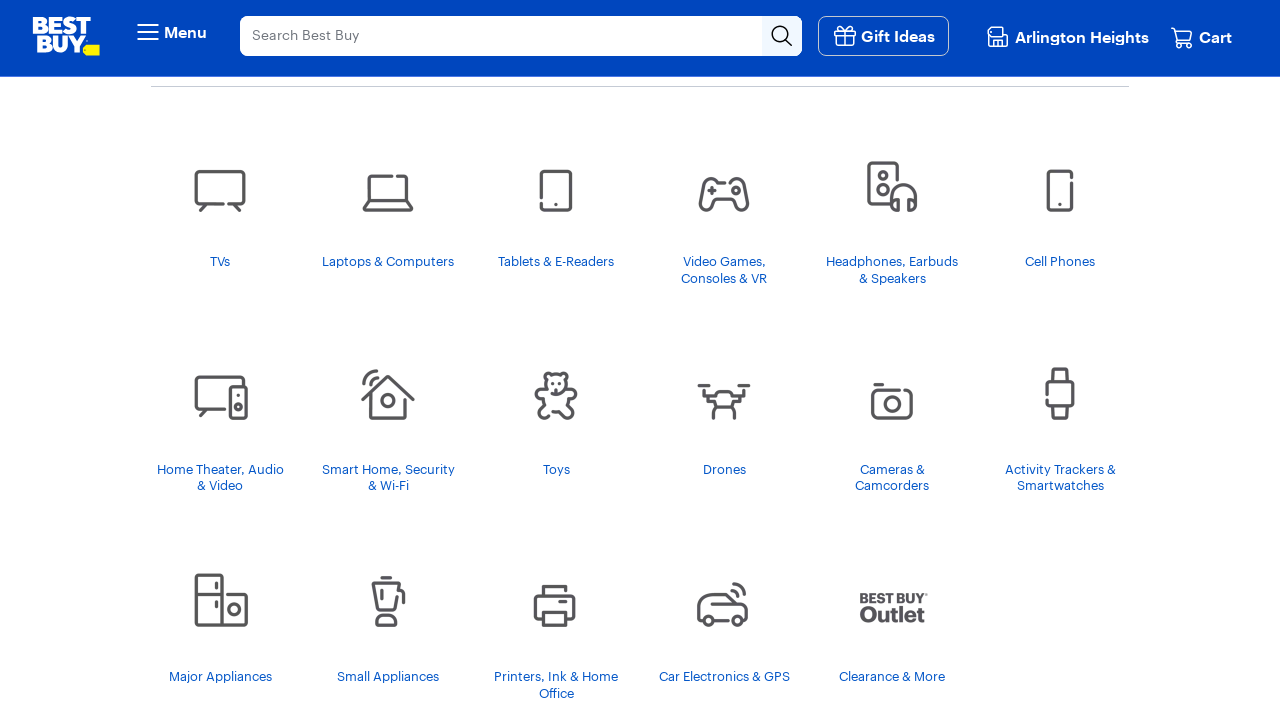

Started monitoring tab 2
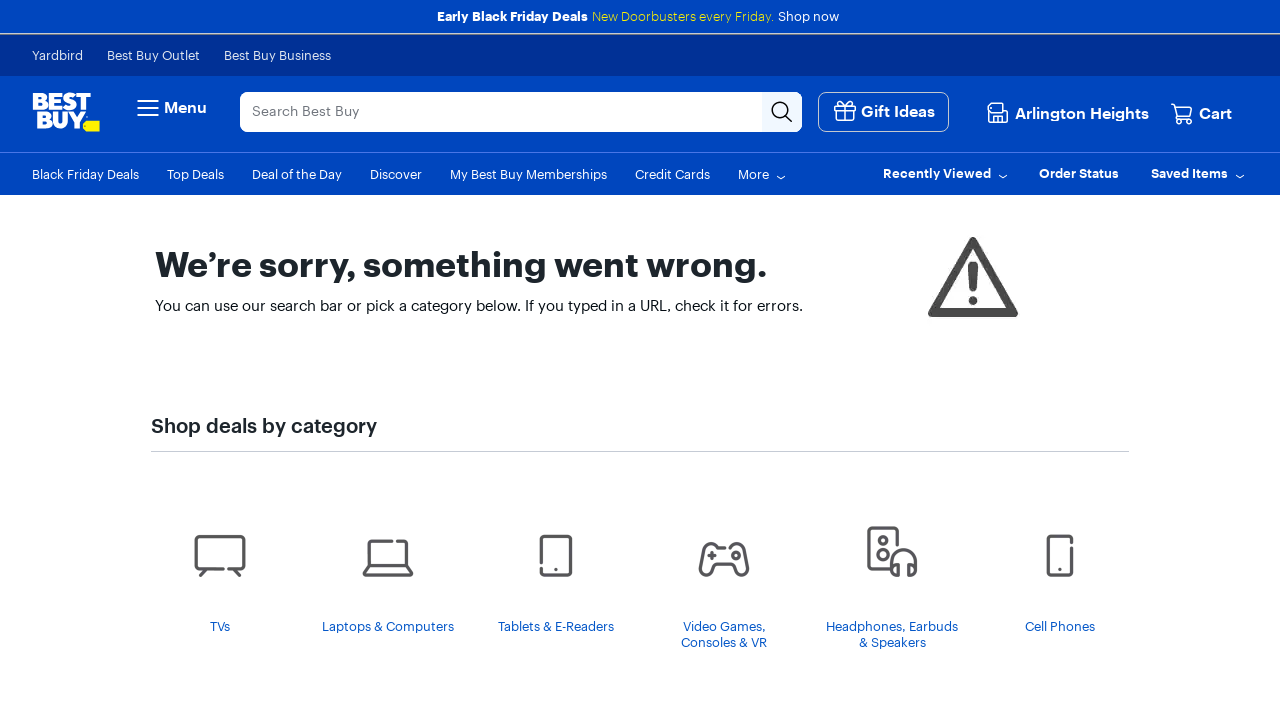

Buy button not found in tab 2, product not available
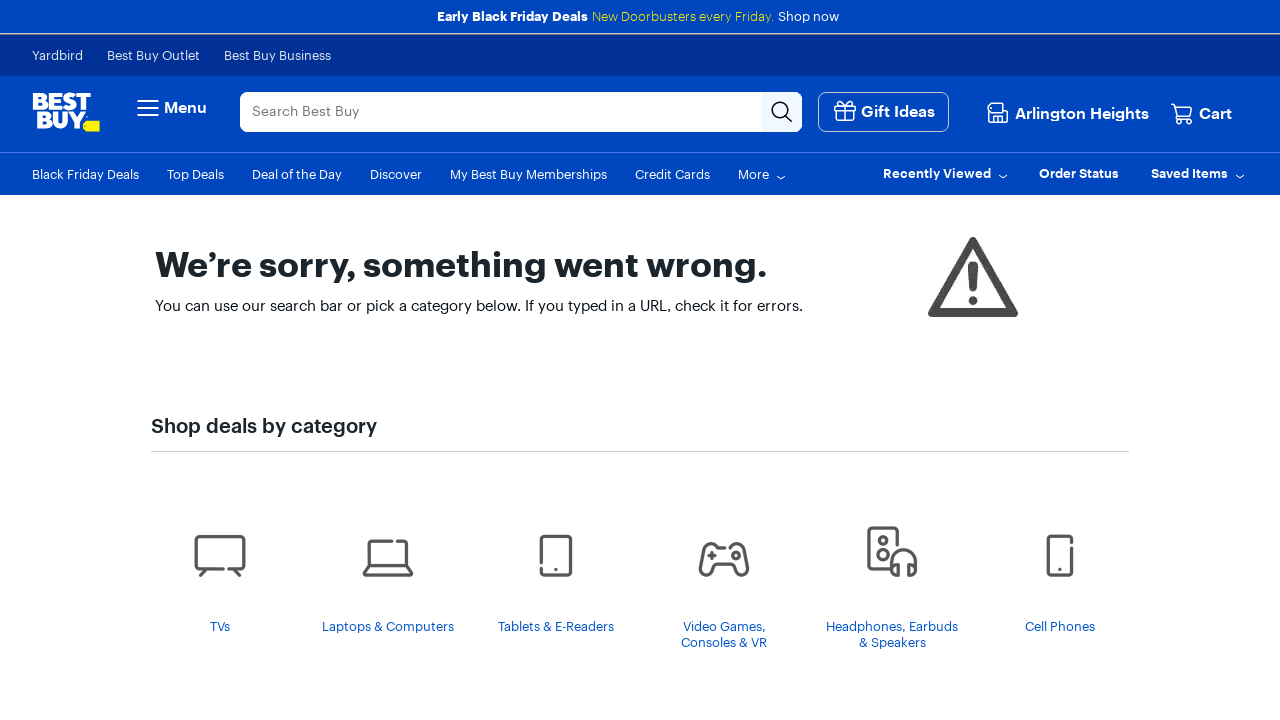

Reloaded product page in tab 2
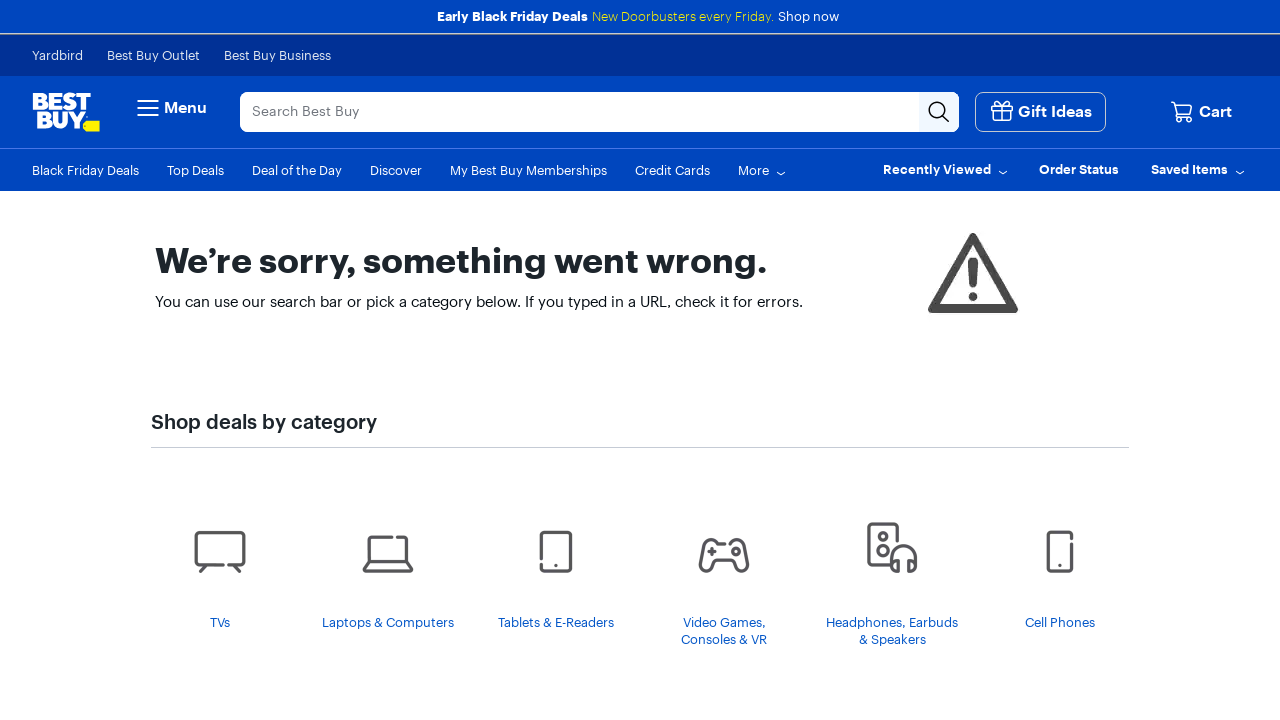

Scrolled page to 697px in tab 2
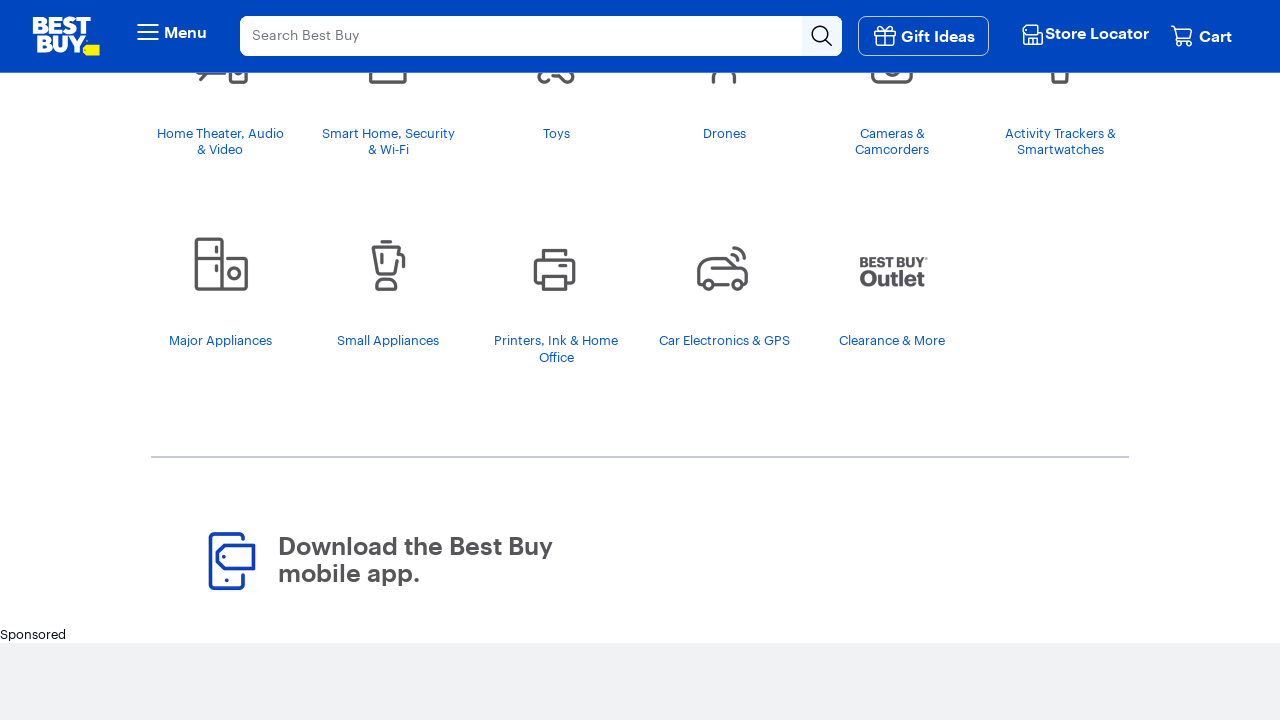

Waited 1170ms before next check in tab 2
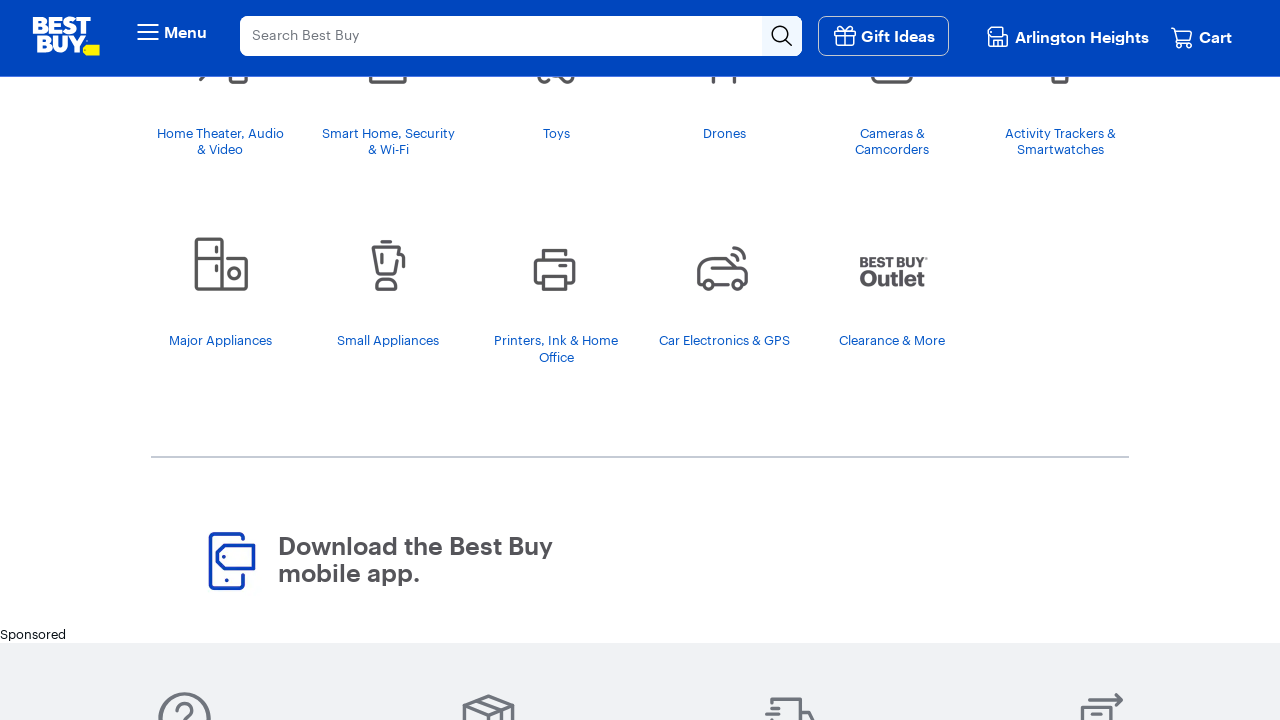

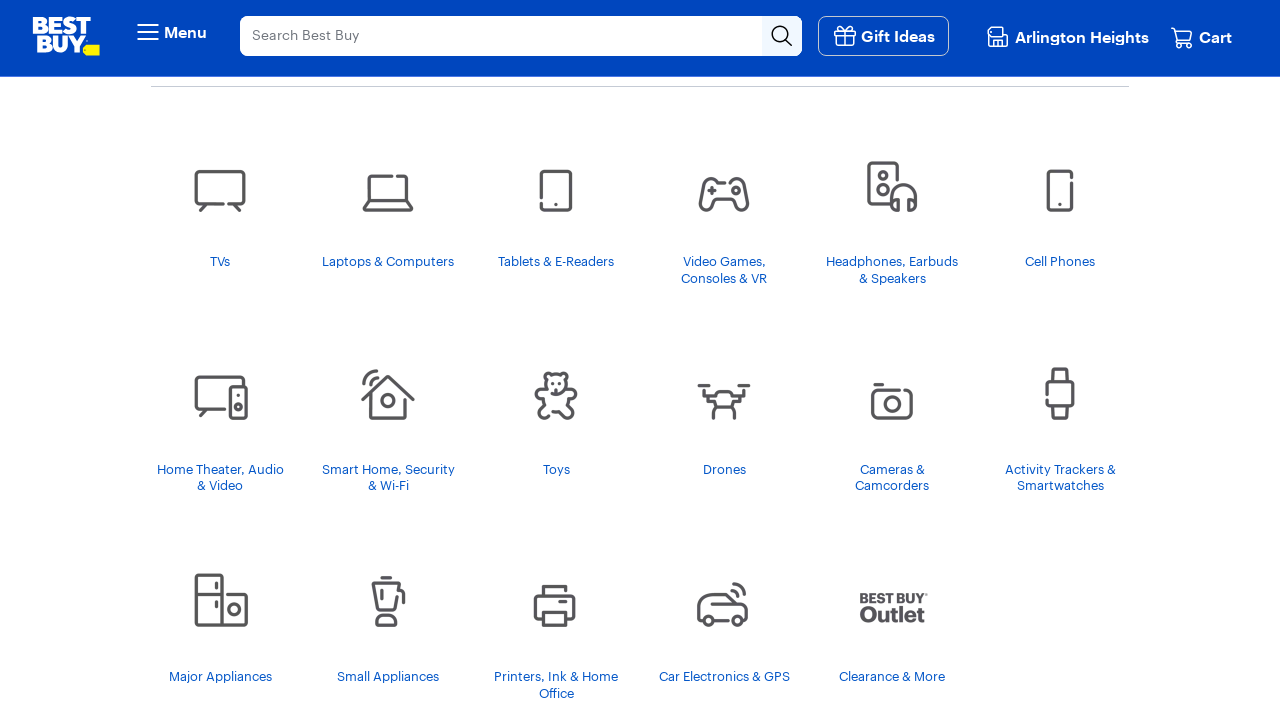